Tests checkbox functionality by toggling a checkbox multiple times and verifying its selection state

Starting URL: https://ashokonmi3.github.io/Selenium.Pages/Web_Elements.html

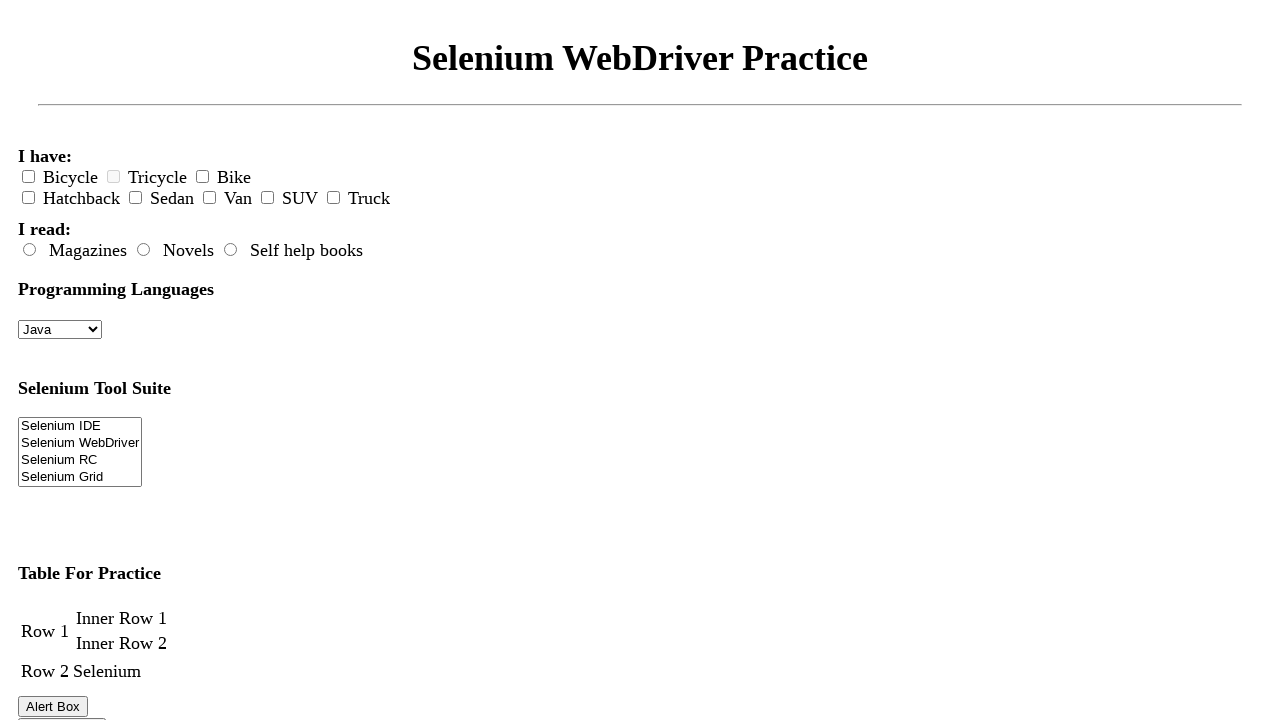

Located bicycle checkbox element
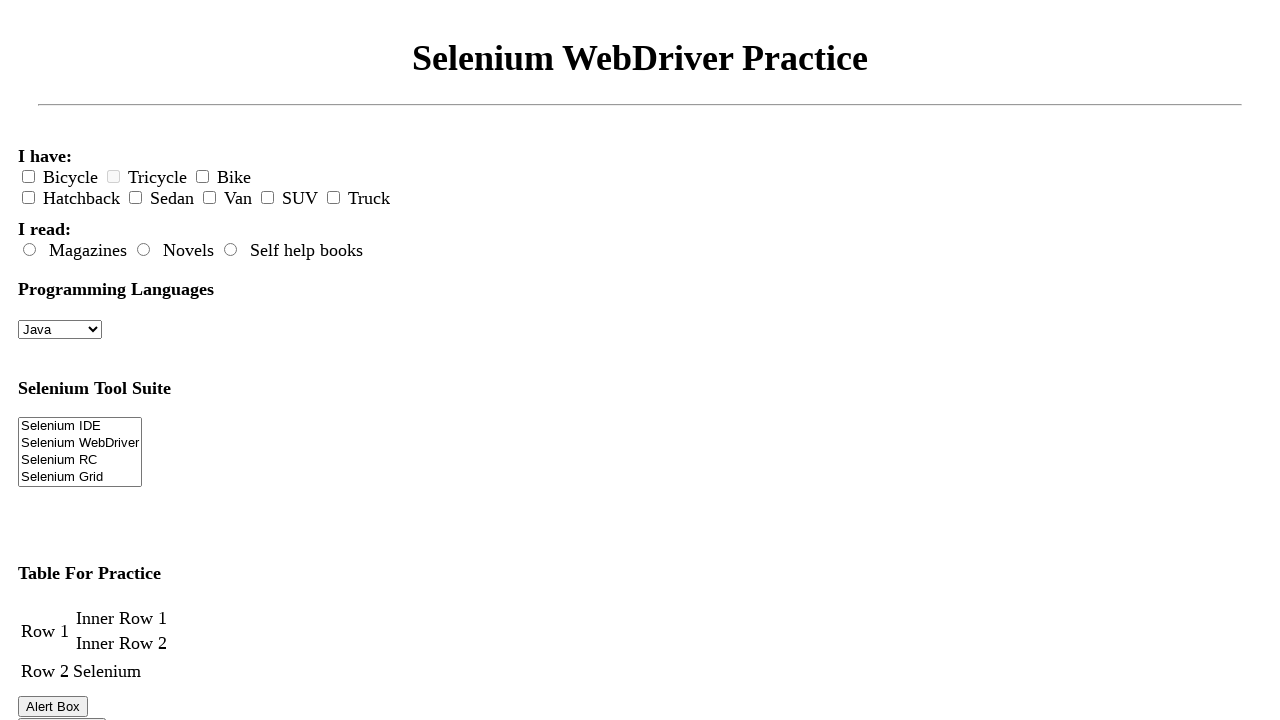

Verified initial bicycle checkbox state
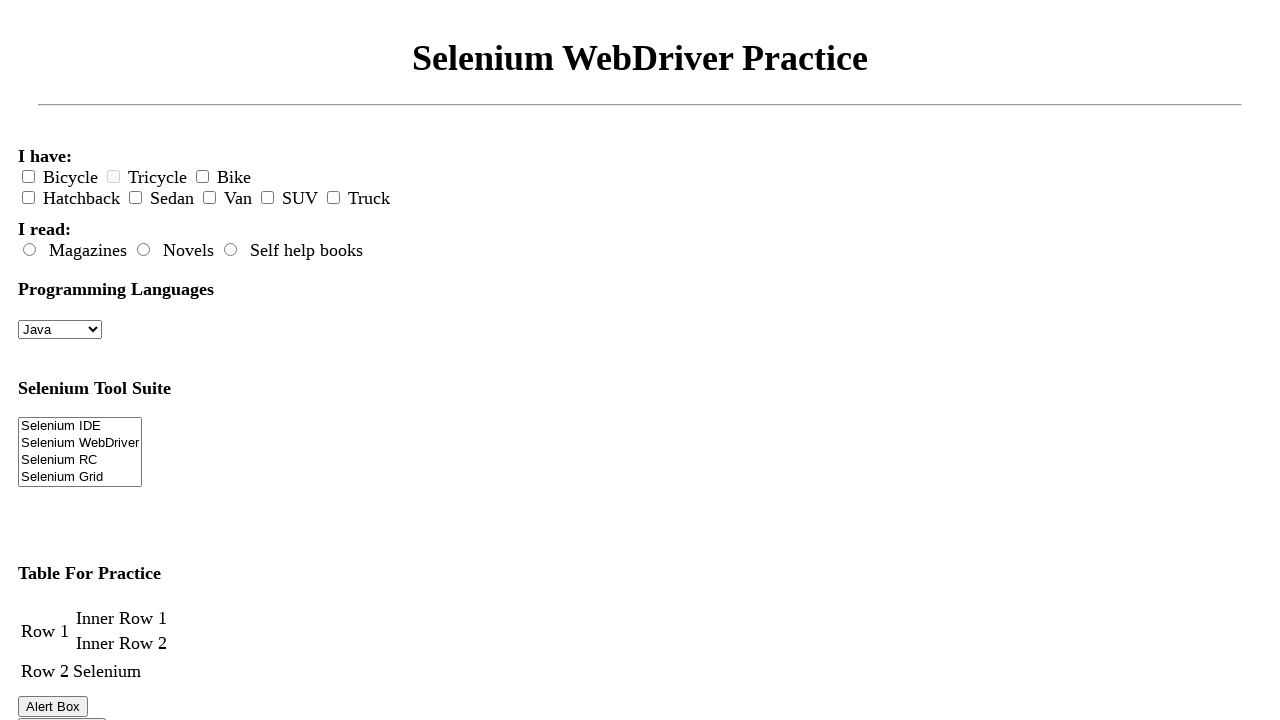

Clicked bicycle checkbox to toggle it on at (28, 177) on #bicycle-checkbox
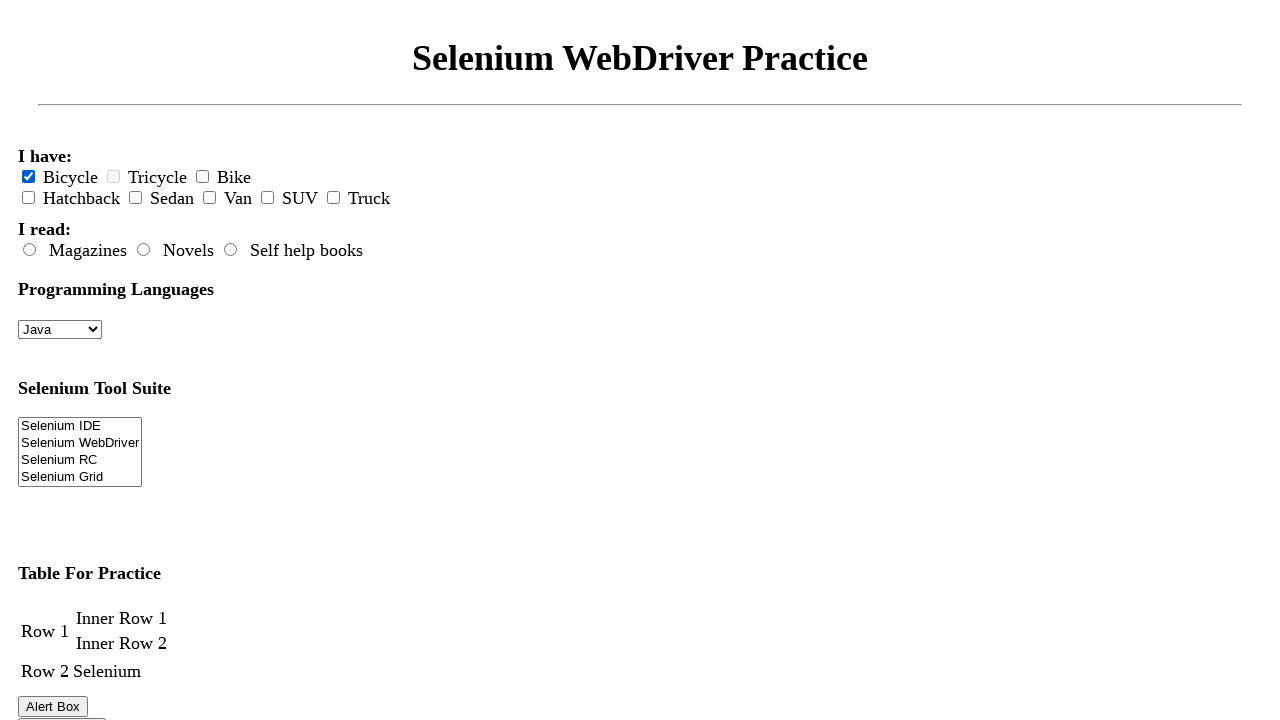

Verified bicycle checkbox is now checked
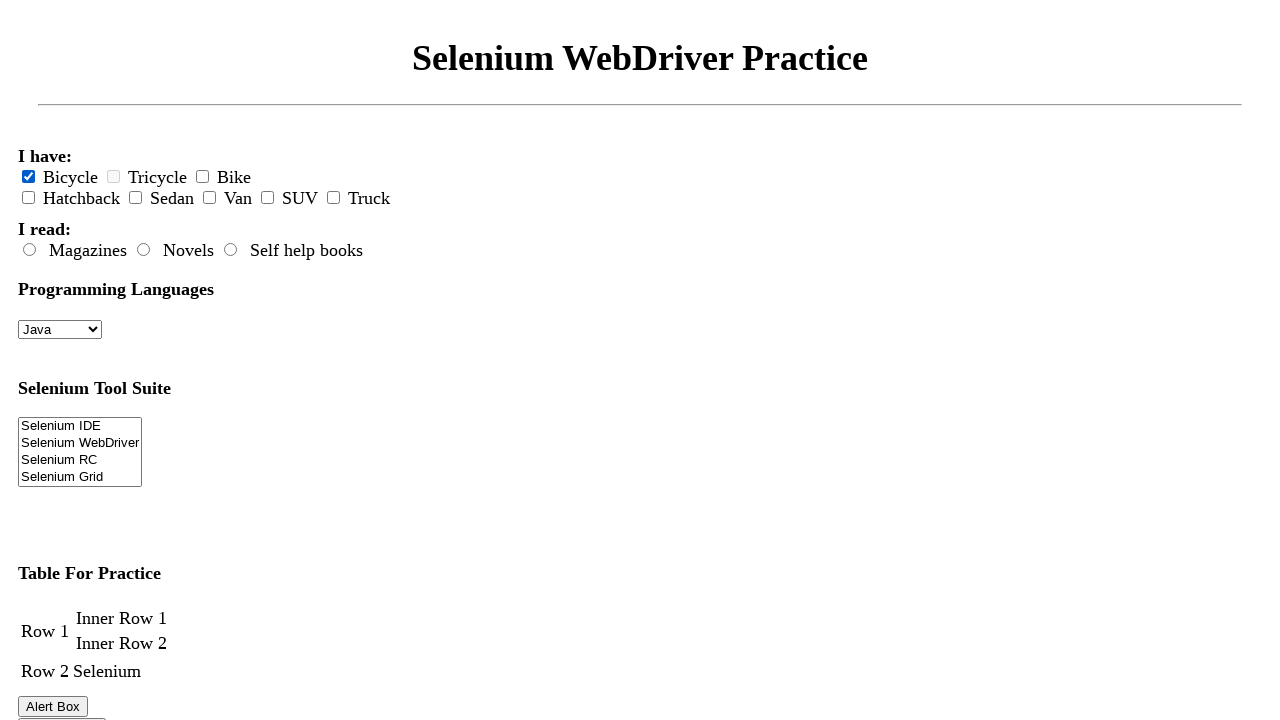

Clicked bicycle checkbox to toggle it off at (28, 177) on #bicycle-checkbox
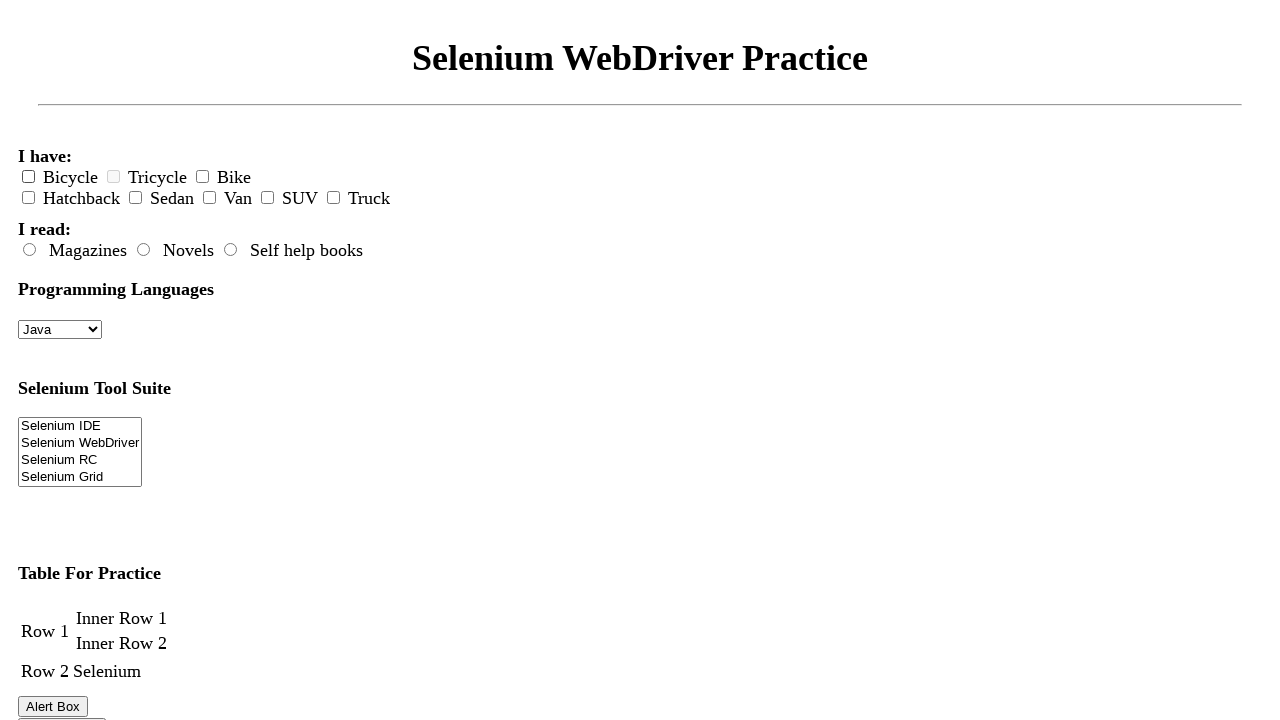

Verified bicycle checkbox is now unchecked
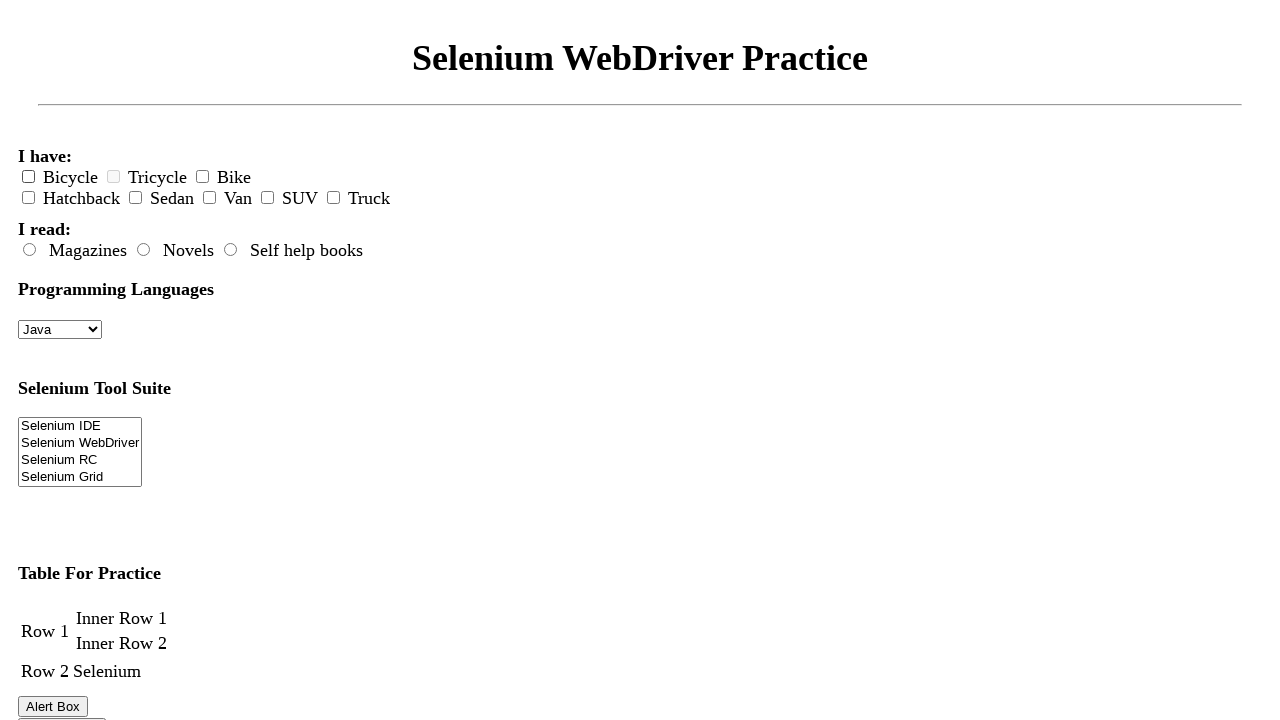

Located tricycle checkbox element
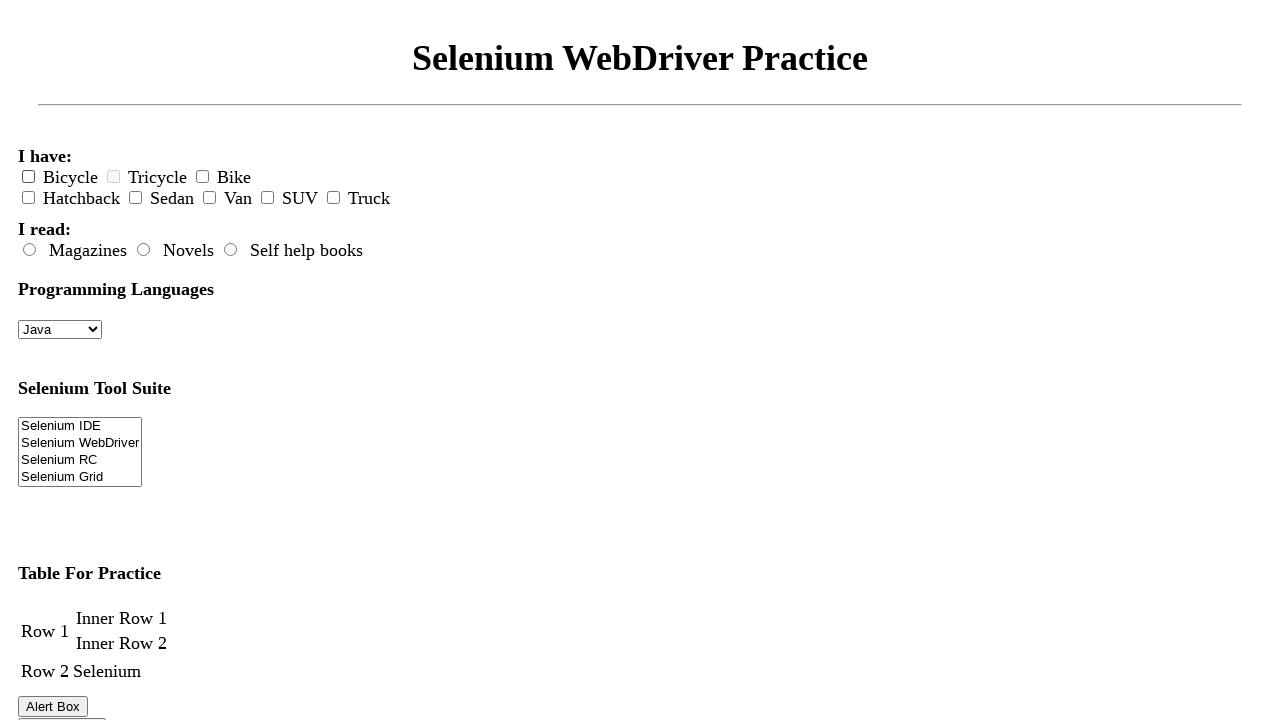

Verified tricycle checkbox enabled status
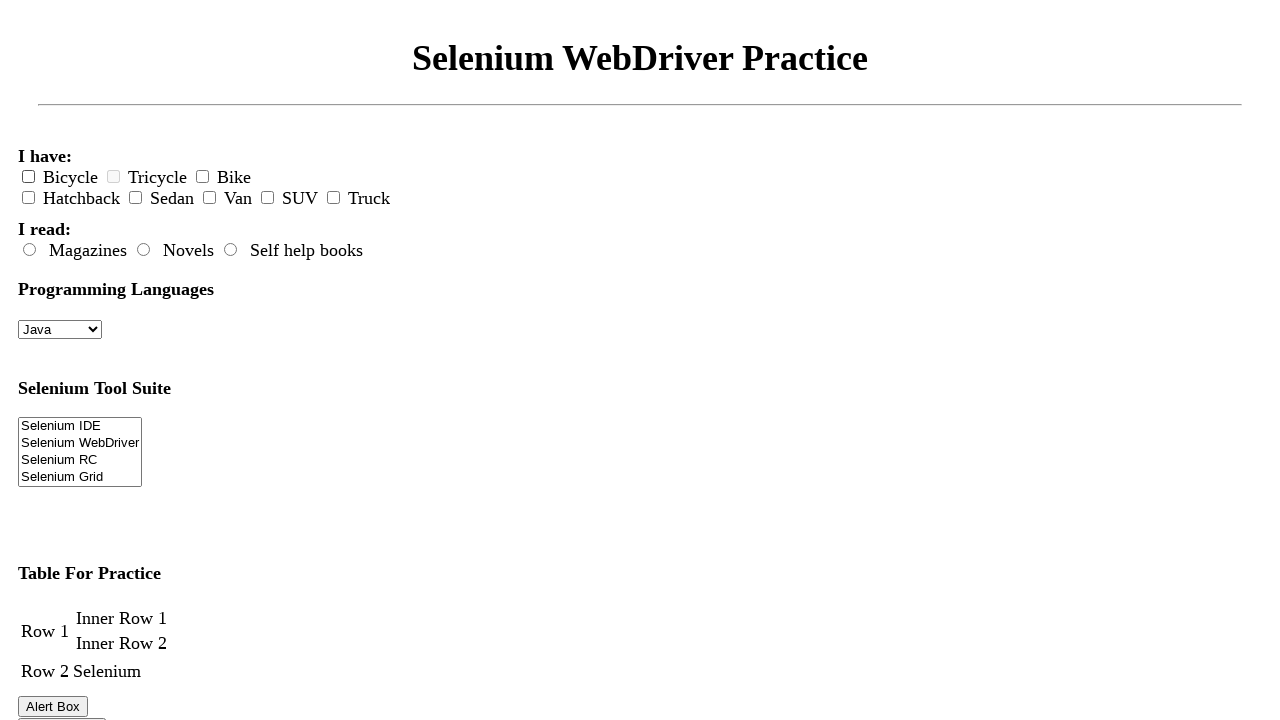

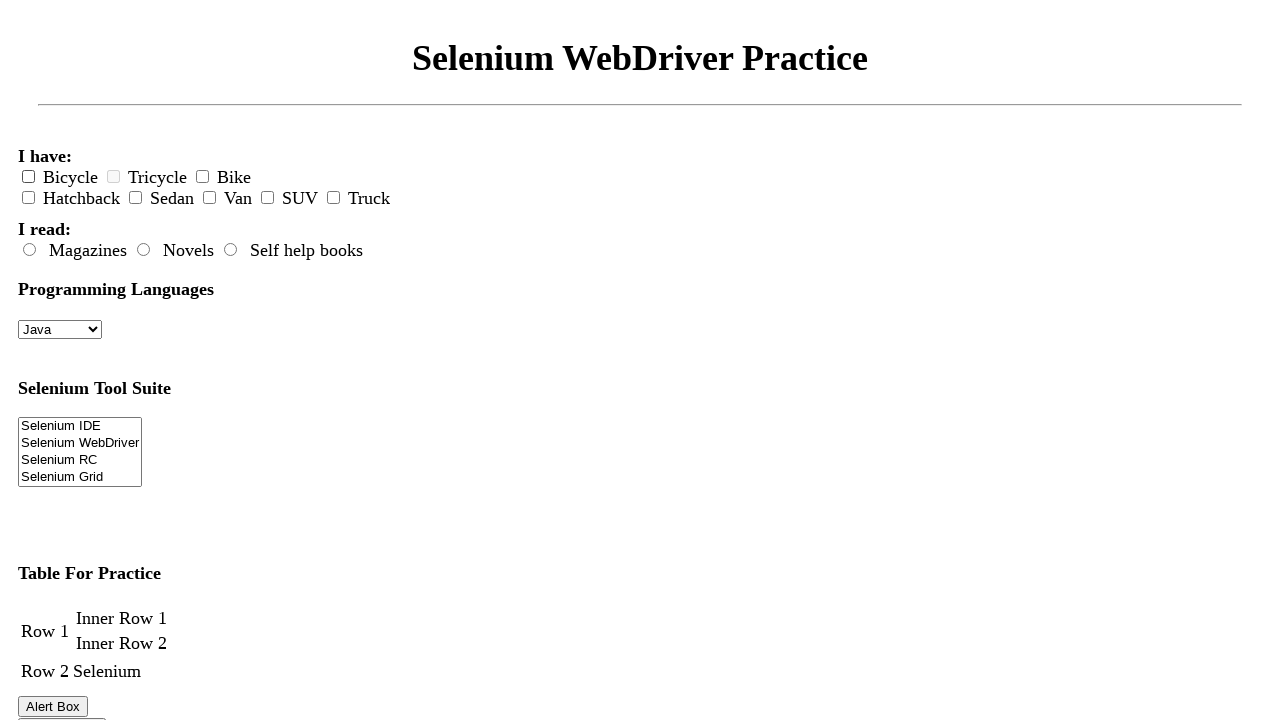